Tests window handling functionality by clicking an "Open" button to open a new window, switching to the child window, and verifying the new window is accessible

Starting URL: https://www.leafground.com/window.xhtml

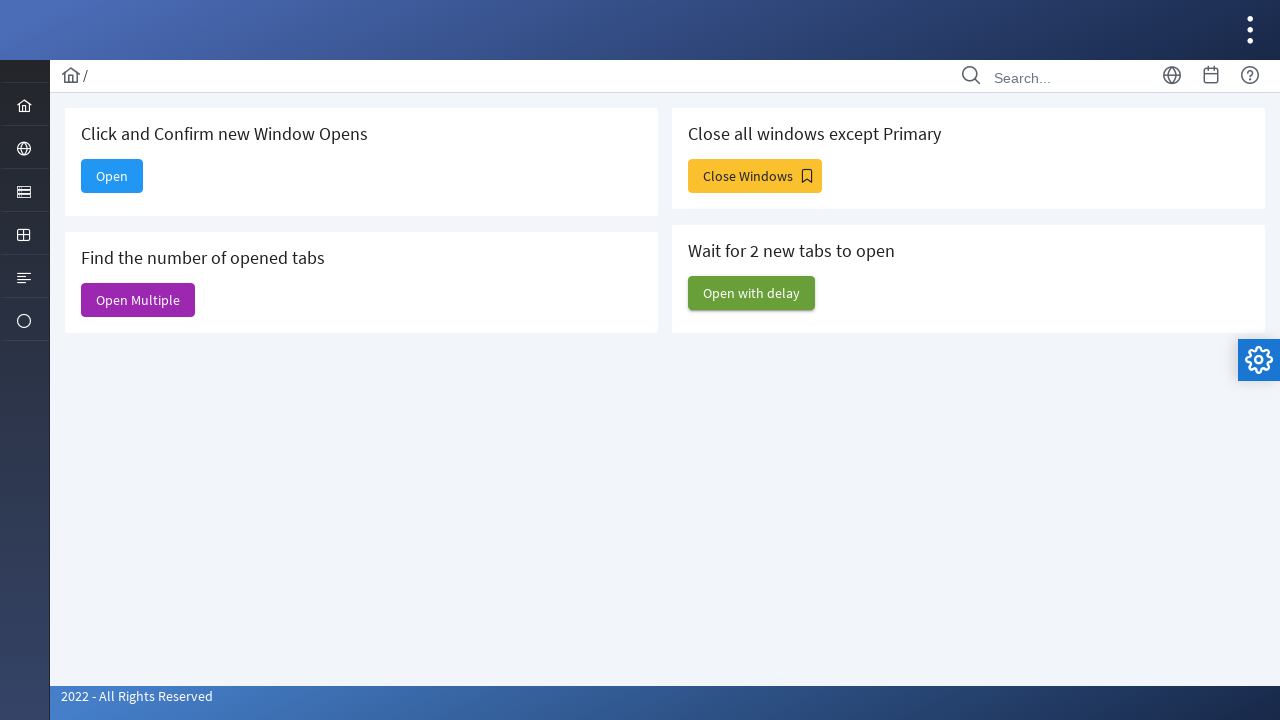

Clicked 'Open' button to open a new window at (112, 176) on xpath=//span[text()='Open']
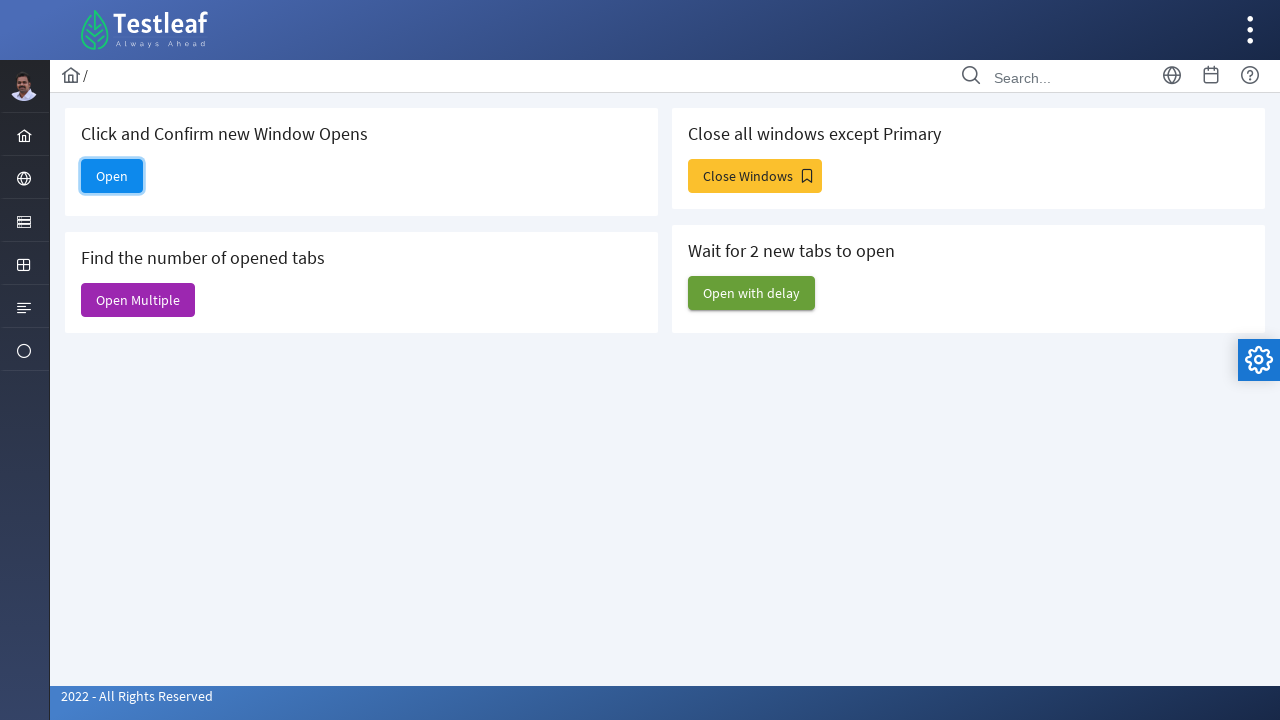

Captured new child window page object
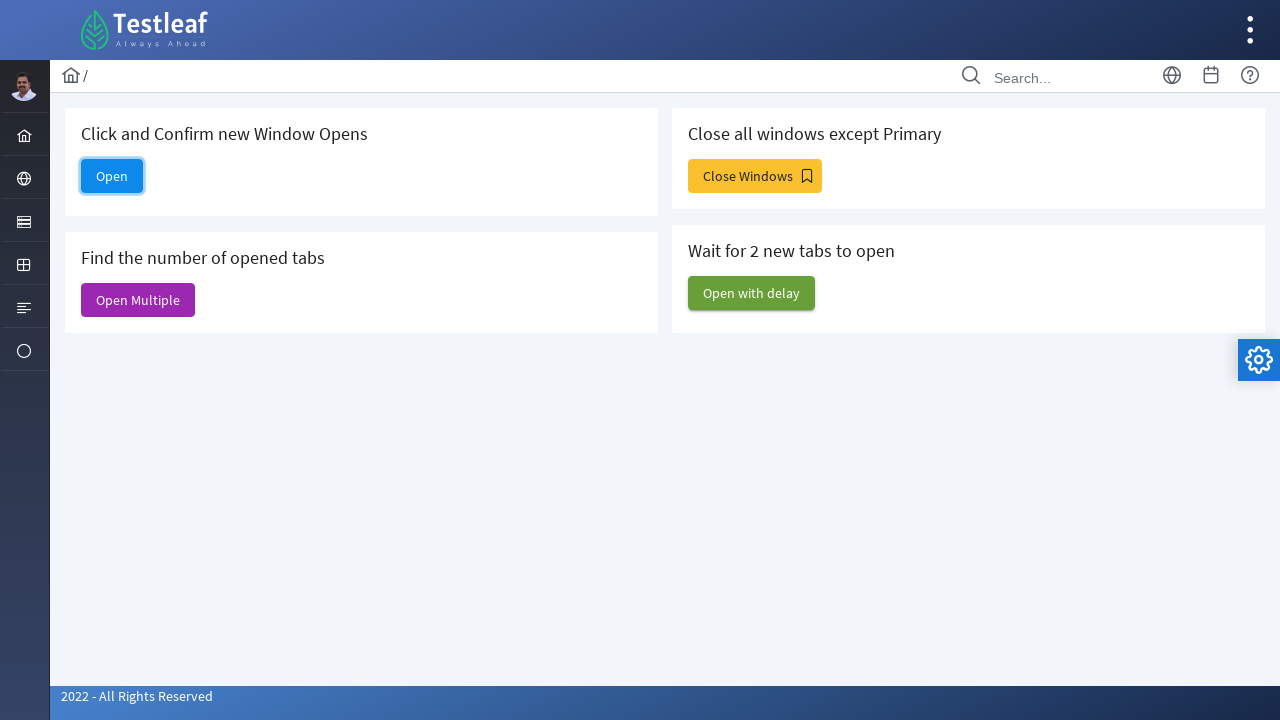

New window loaded successfully
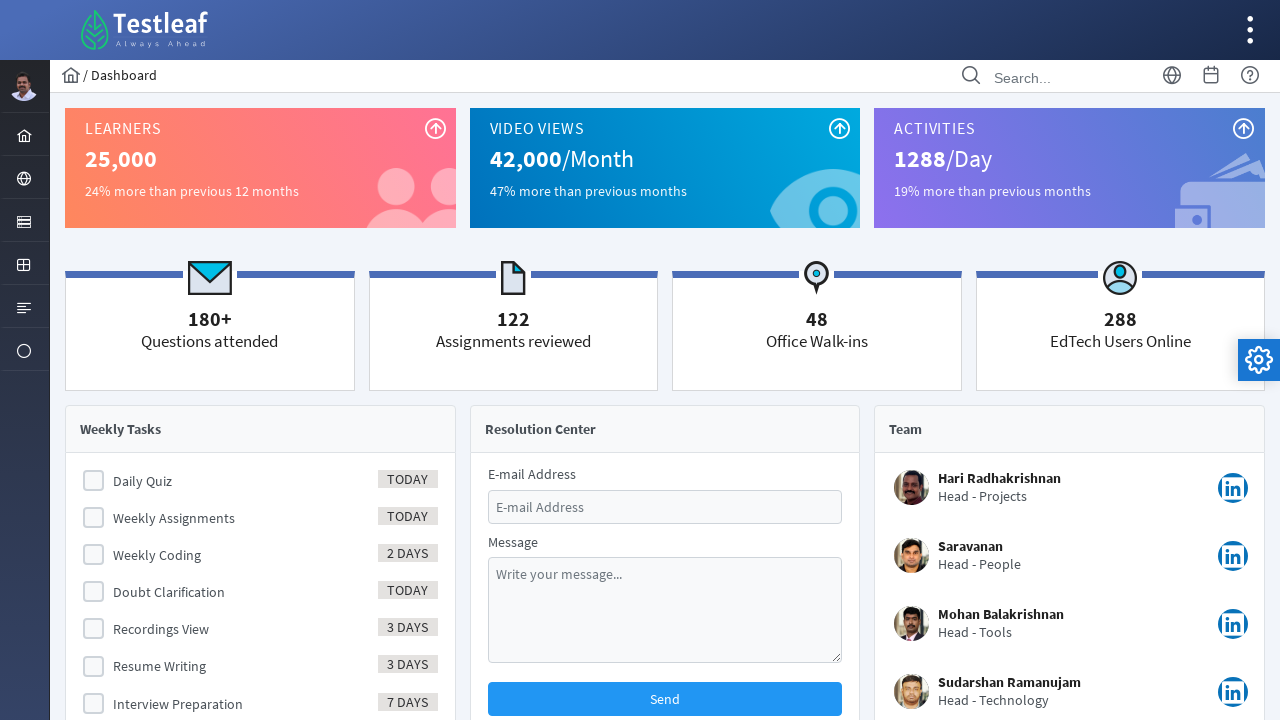

Verified new window title: Dashboard
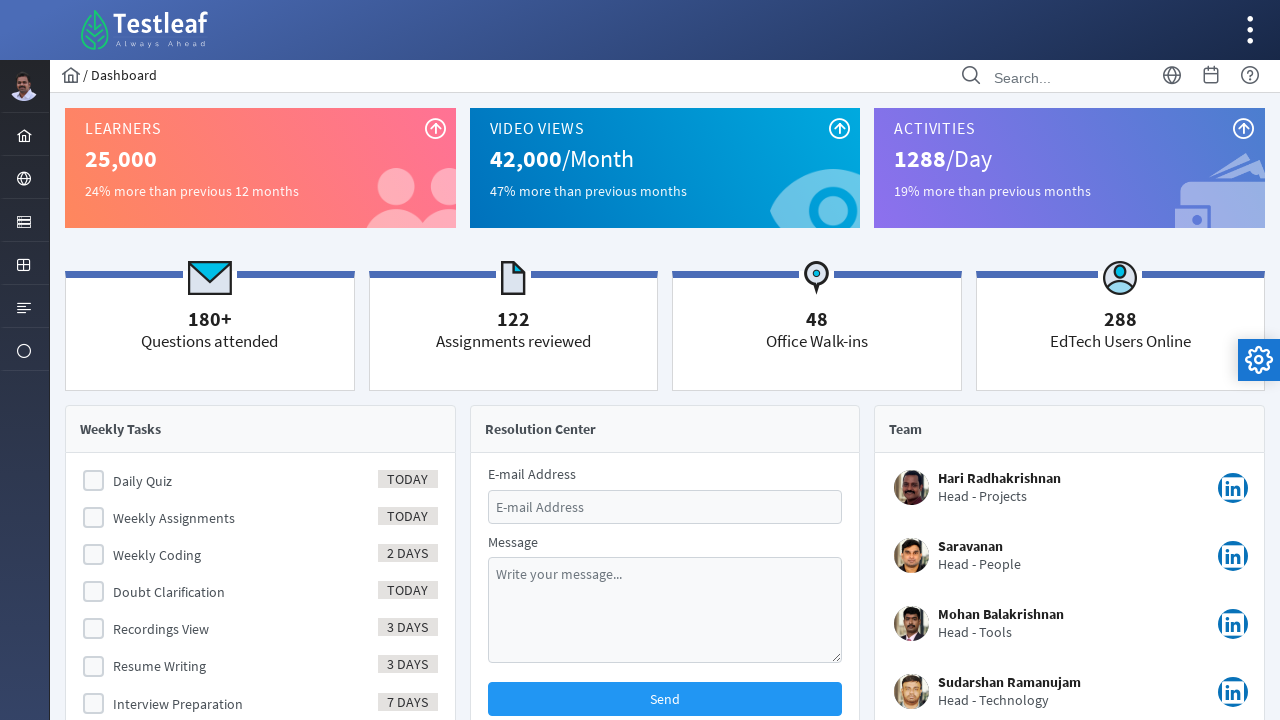

Closed child window
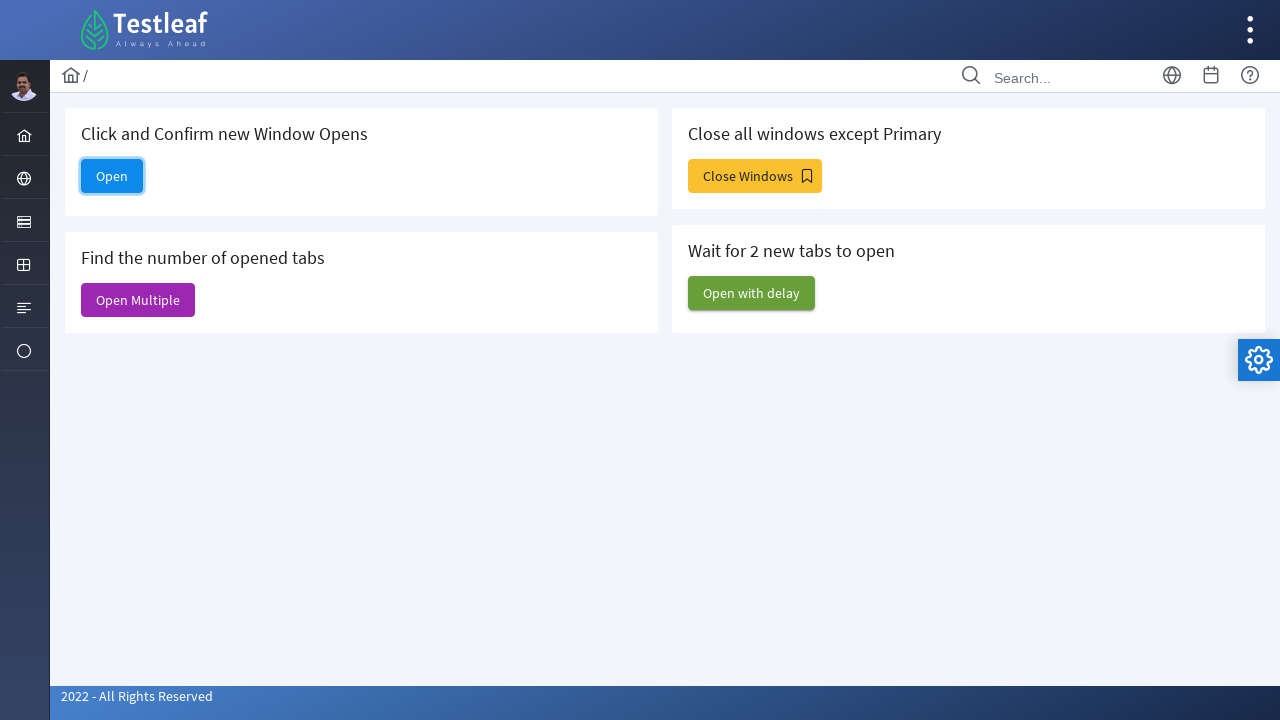

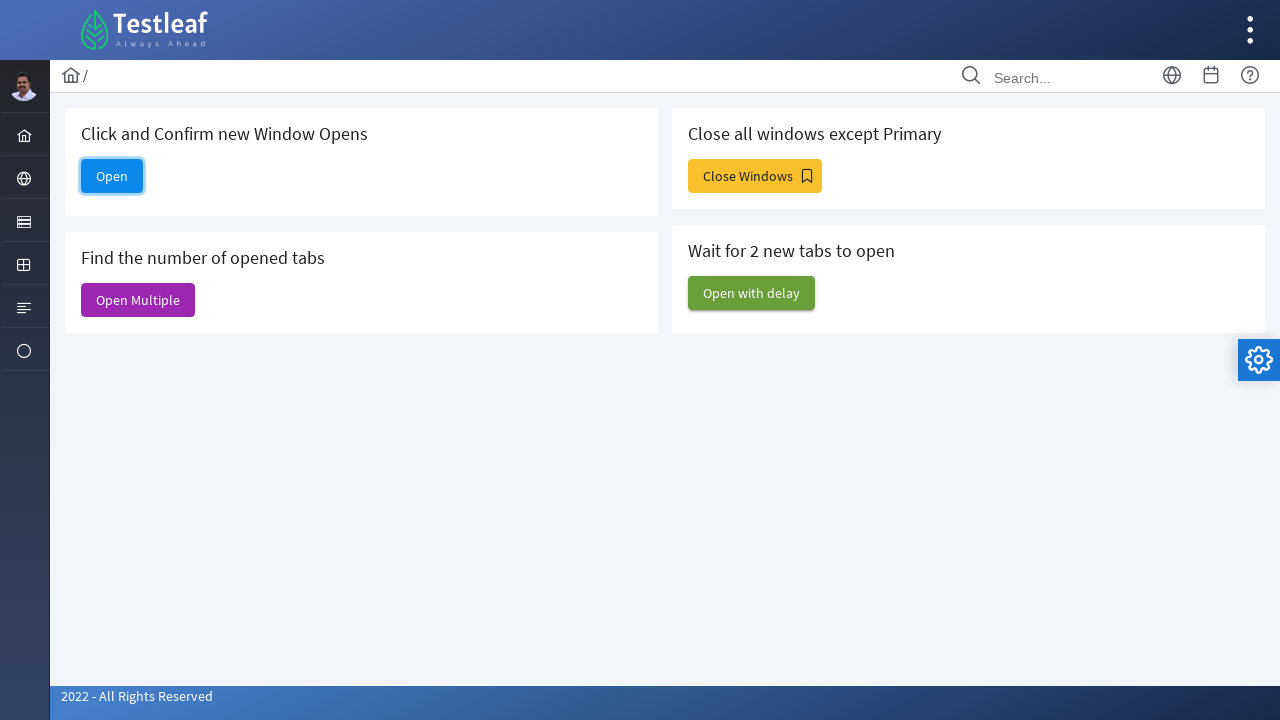